Tests multi-select functionality by clicking multiple elements (1, 3, 5, 7, 9) while holding the CTRL key

Starting URL: https://jqueryui.com/resources/demos/selectable/display-grid.html

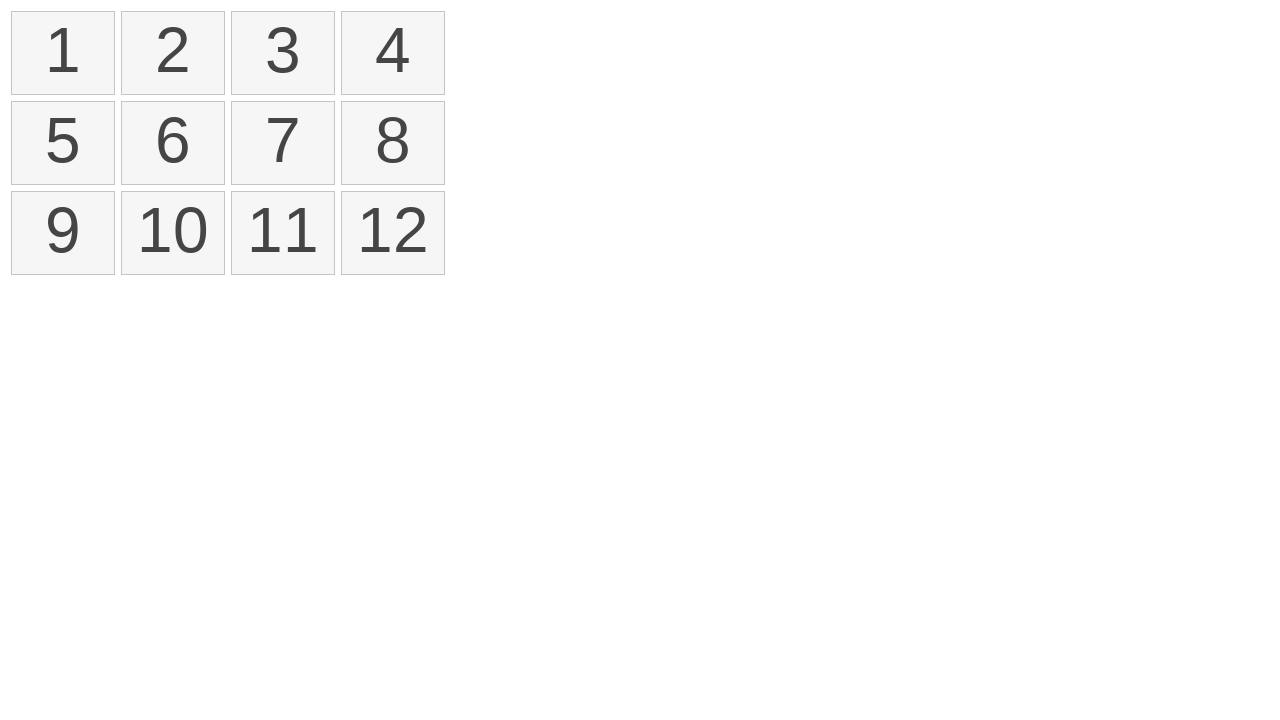

Clicked on element 1 to start selection at (63, 53) on xpath=//li[text()='1']
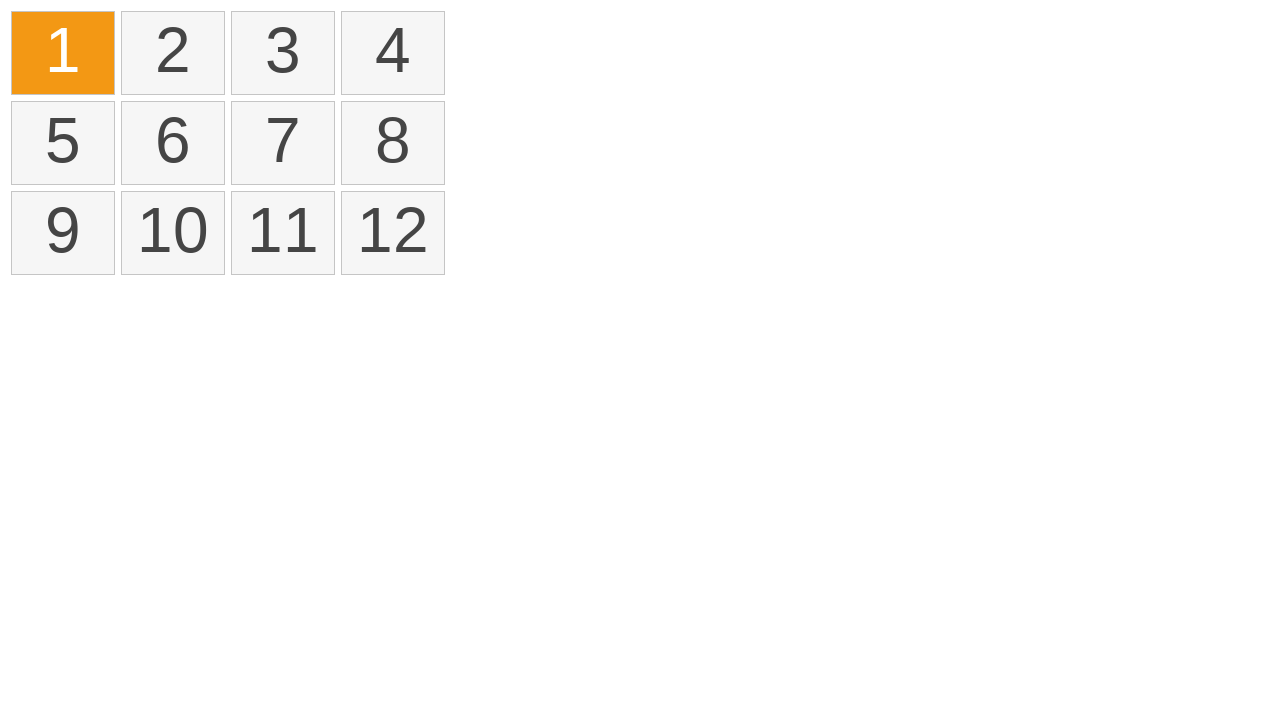

Held CTRL and clicked on element 3 to add to selection at (283, 53) on //li[text()='3']
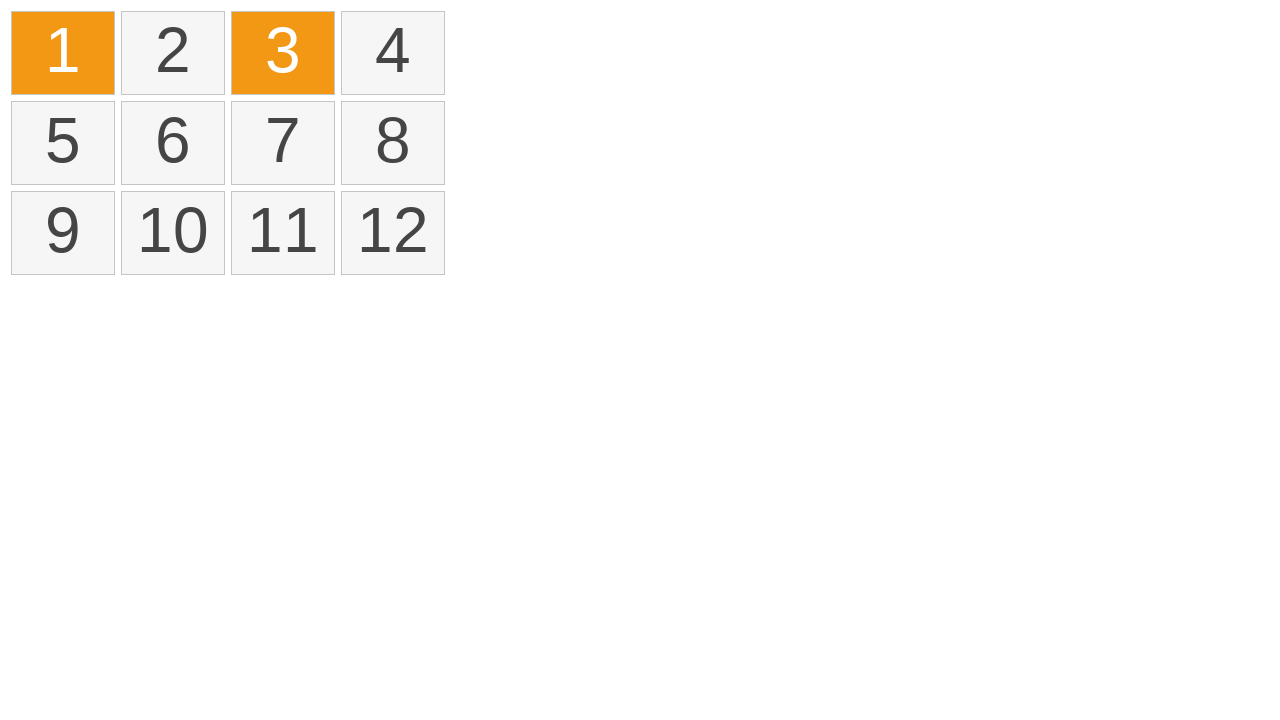

Held CTRL and clicked on element 5 to add to selection at (63, 143) on //li[text()='5']
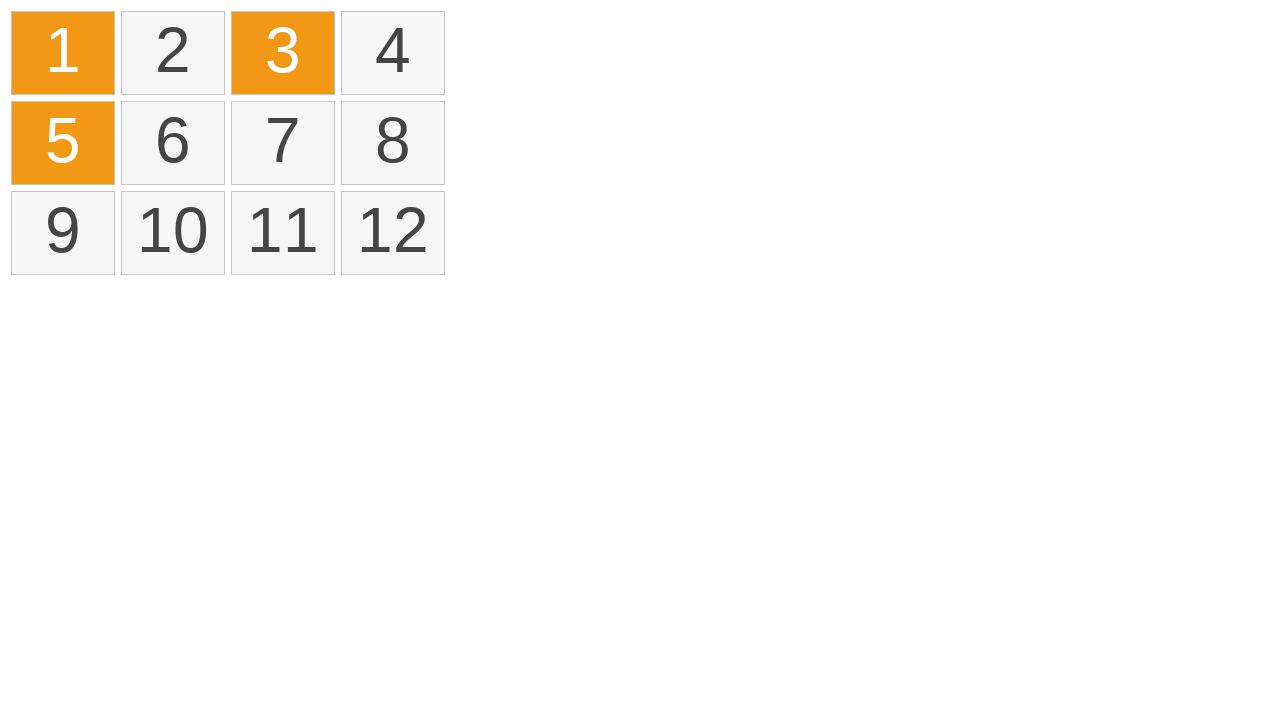

Held CTRL and clicked on element 7 to add to selection at (283, 143) on //li[text()='7']
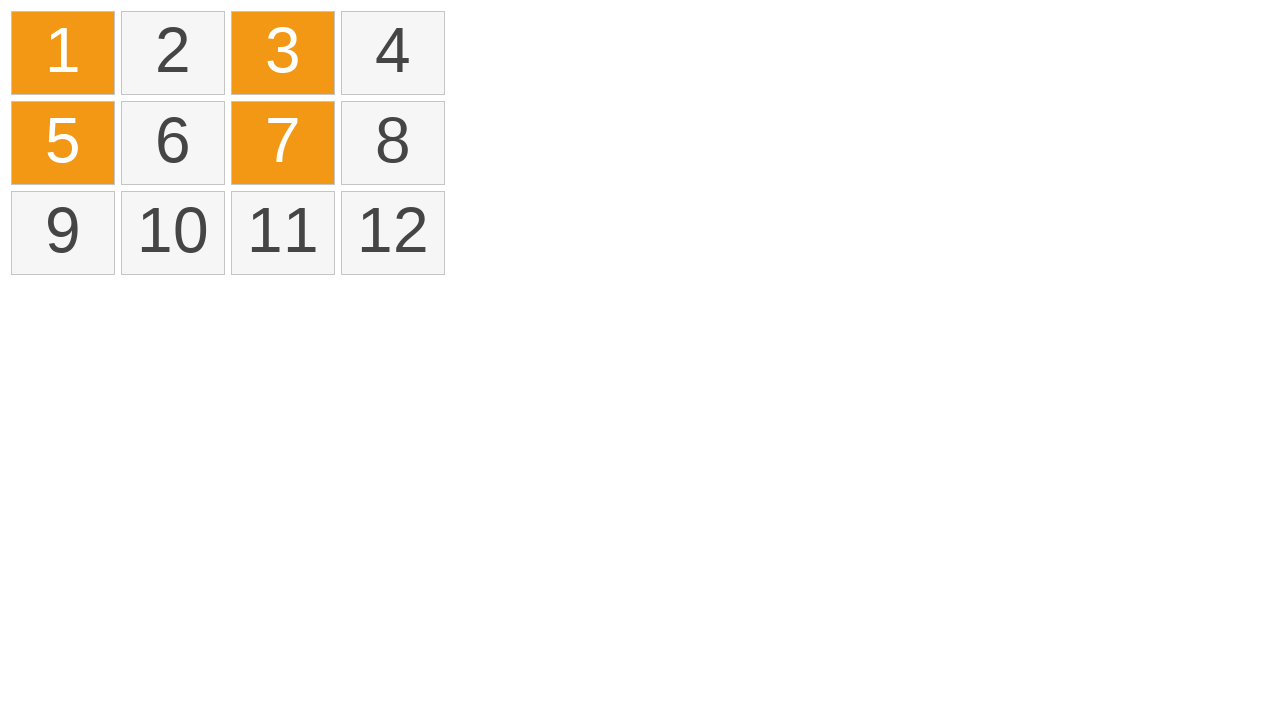

Held CTRL and clicked on element 9 to add to selection at (63, 233) on //li[text()='9']
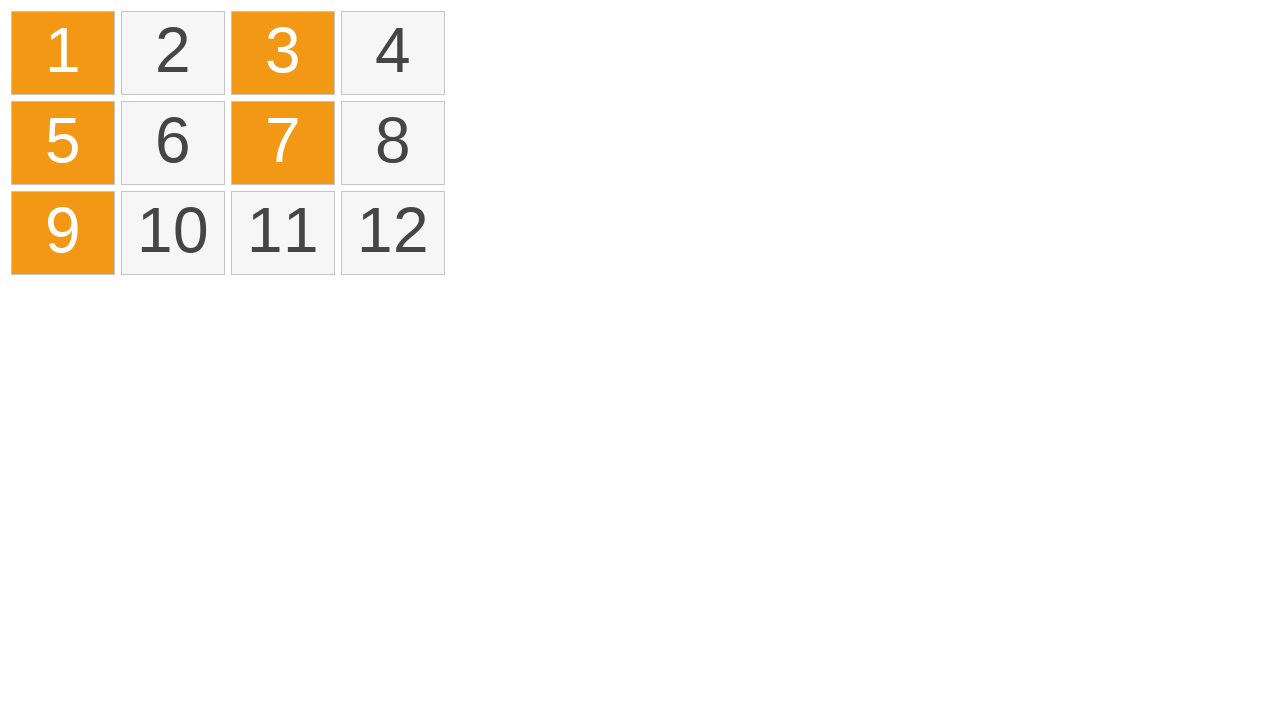

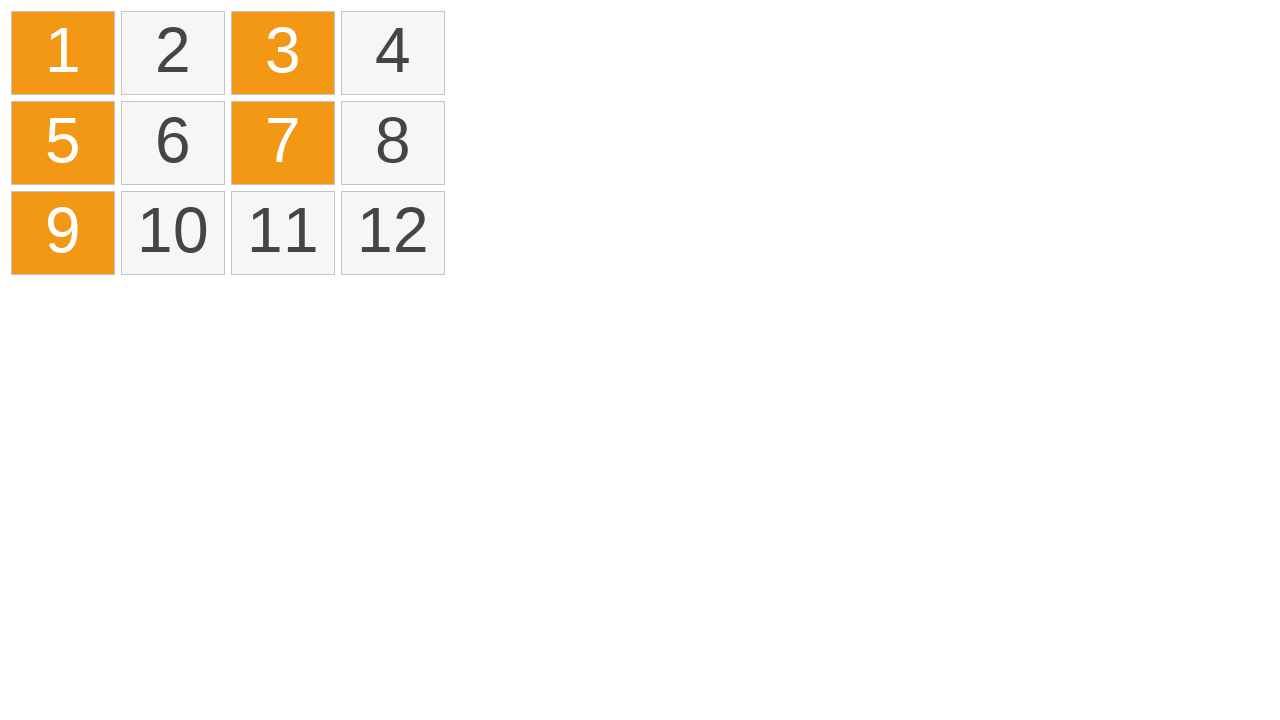